Tests dynamic content loading by clicking a Start button and waiting for "Hello World!" text to appear after loading completes

Starting URL: https://the-internet.herokuapp.com/dynamic_loading/1

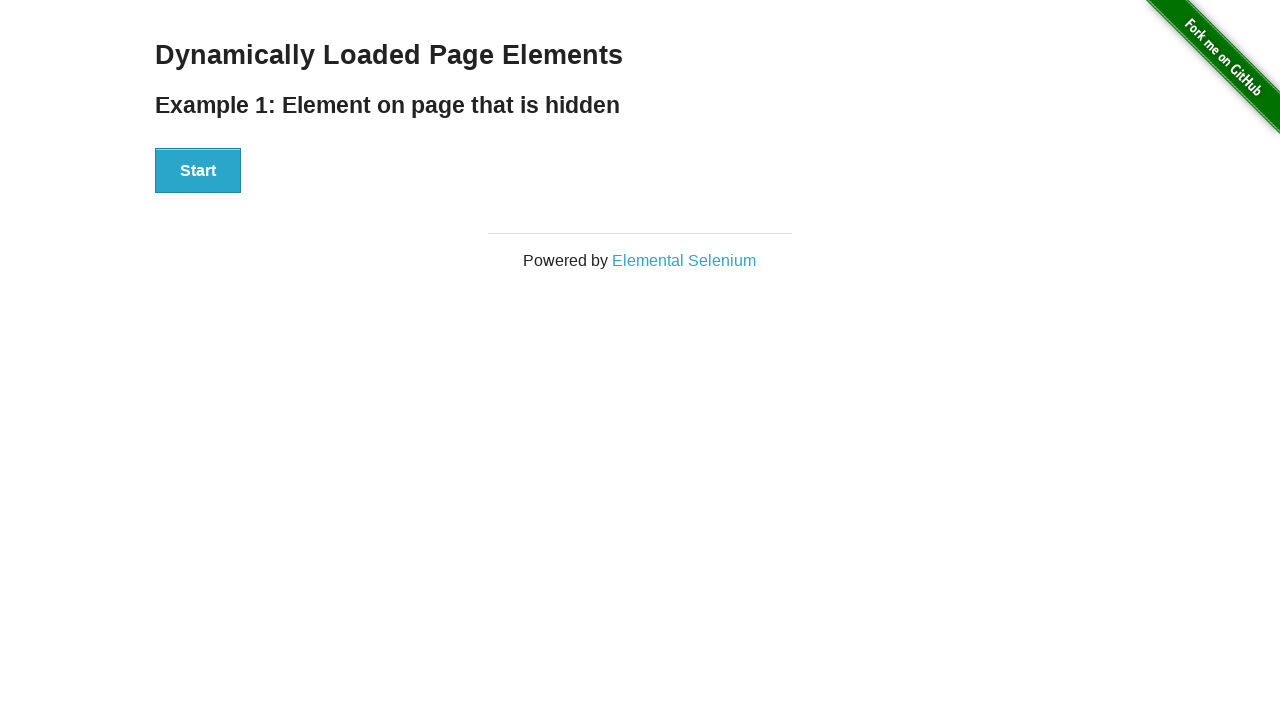

Clicked the Start button to initiate dynamic content loading at (198, 171) on xpath=//div[@id='start']//button
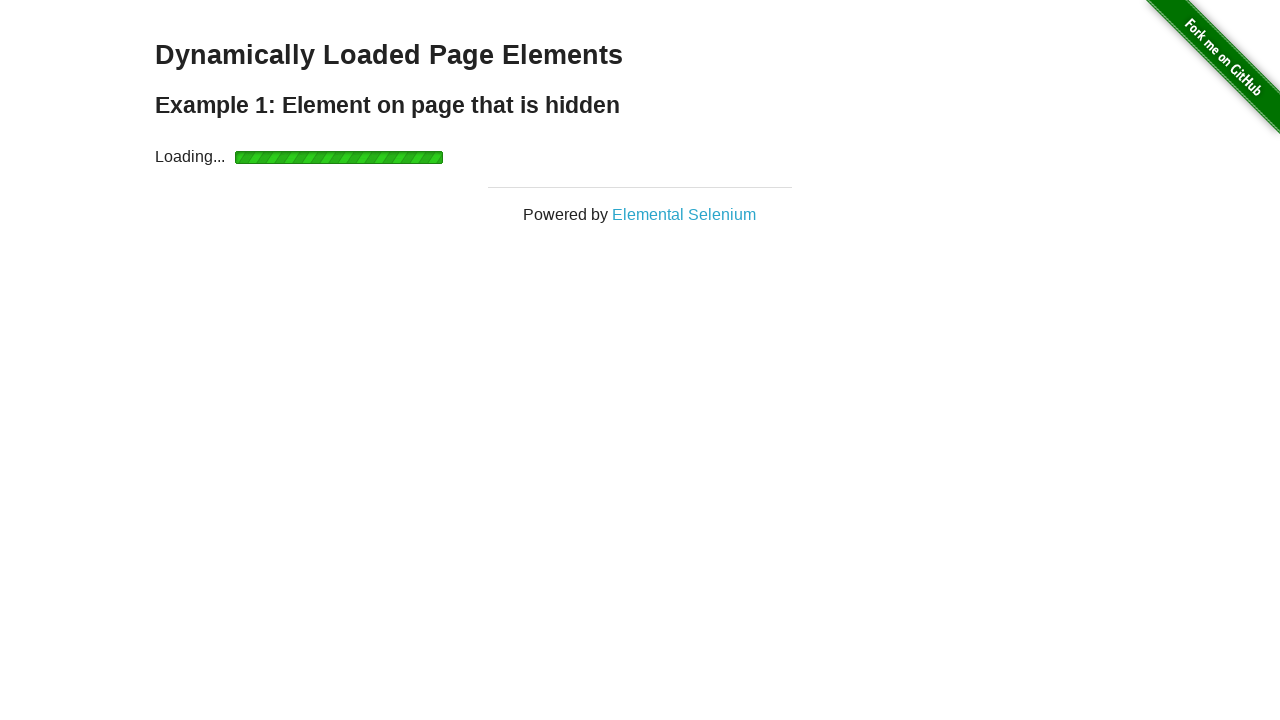

Waited for 'Hello World!' text to appear and become visible
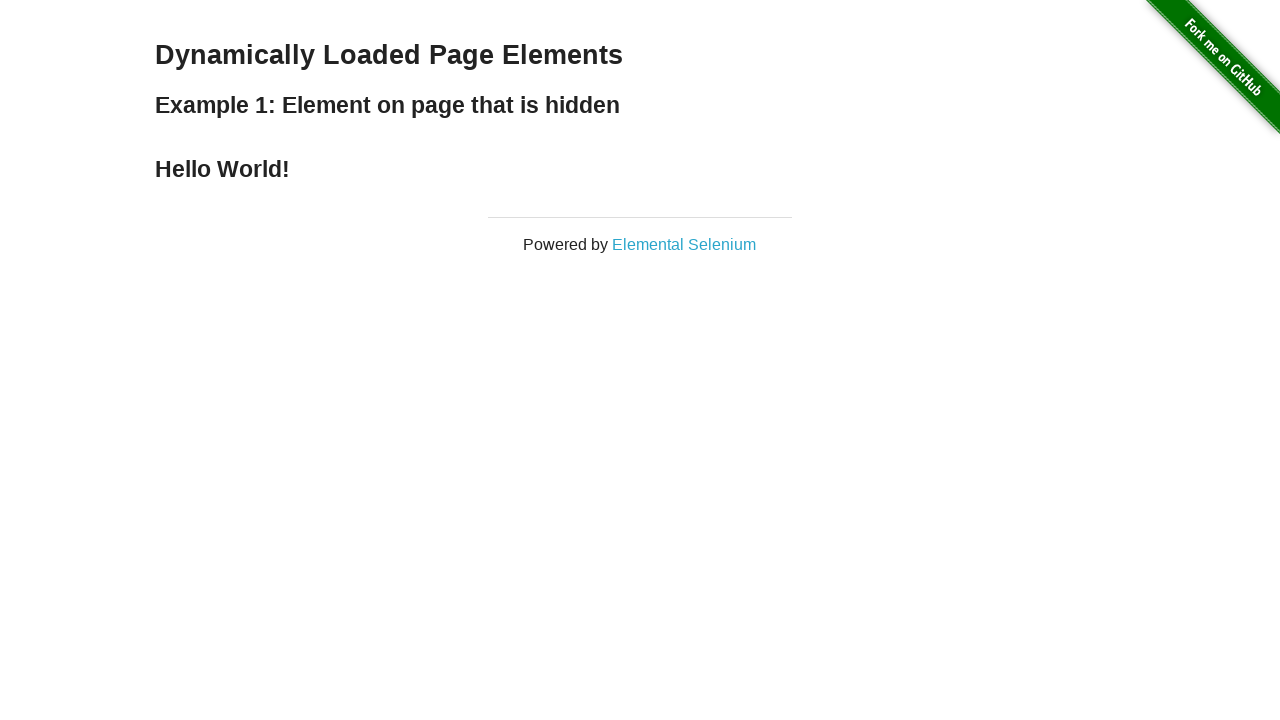

Verified that the loaded element contains the text 'Hello World!'
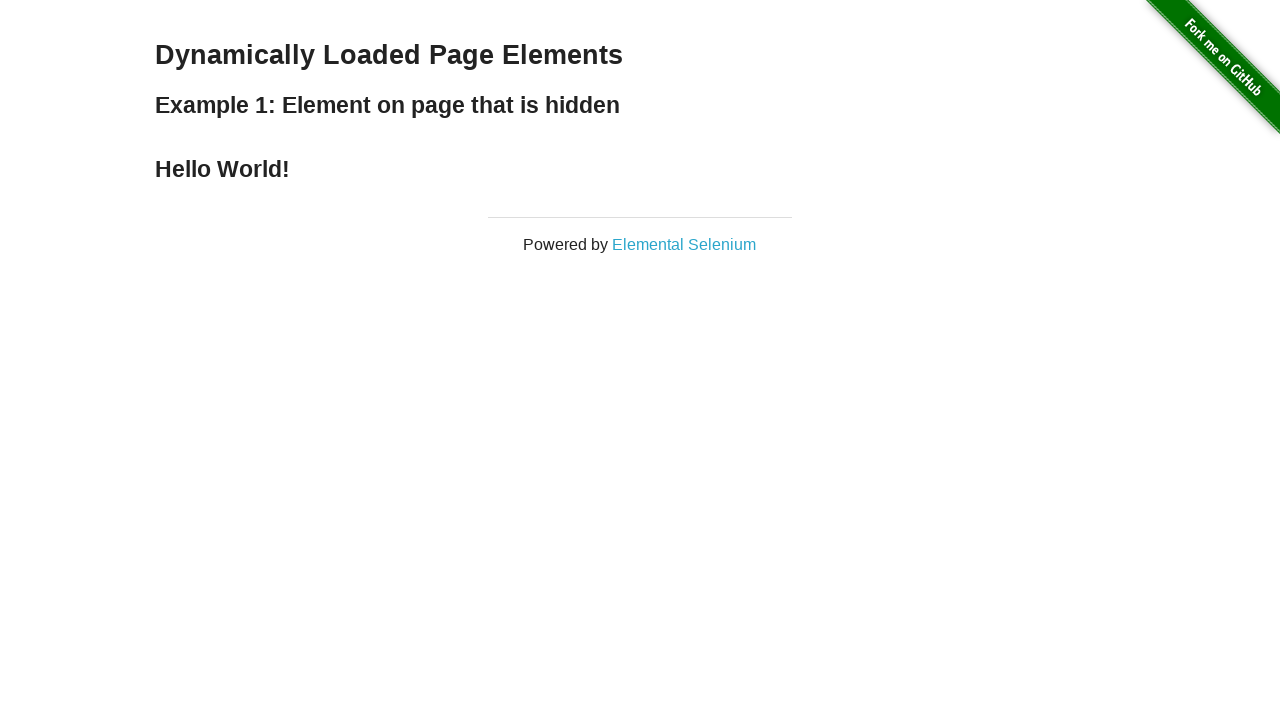

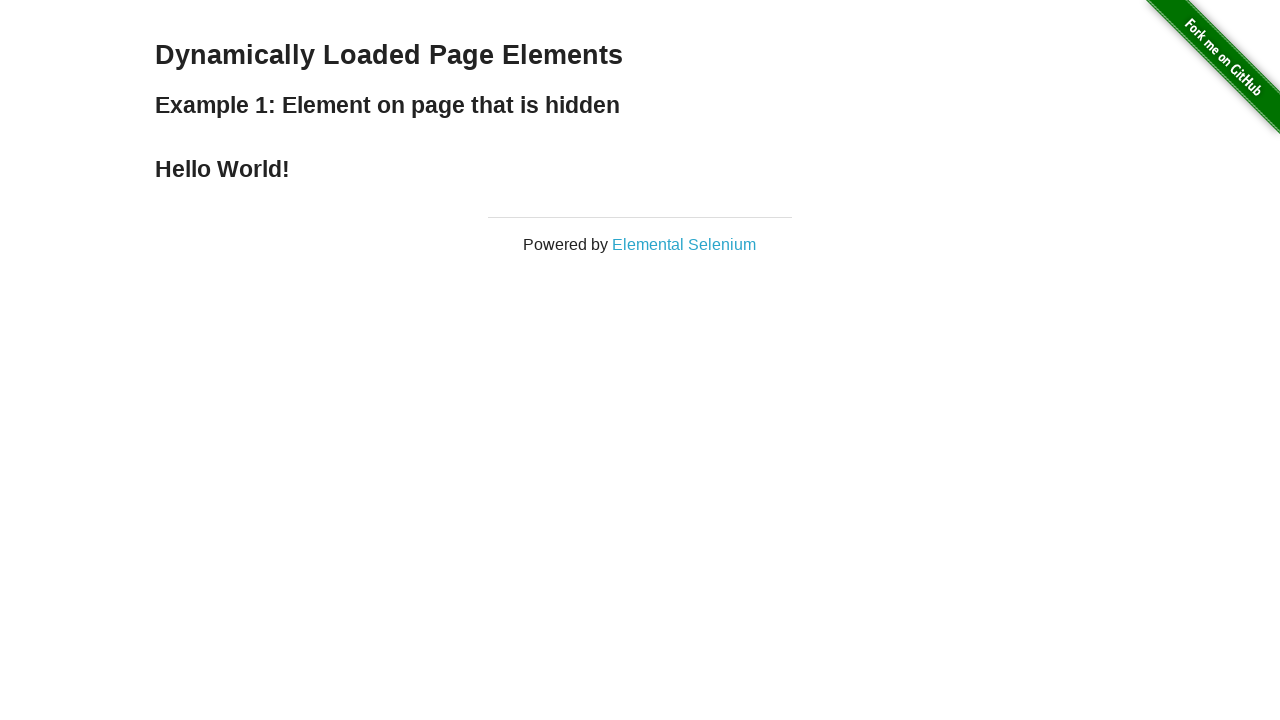